Tests valid login functionality on a demo authentication form by entering correct credentials and verifying success message

Starting URL: https://the-internet.herokuapp.com/

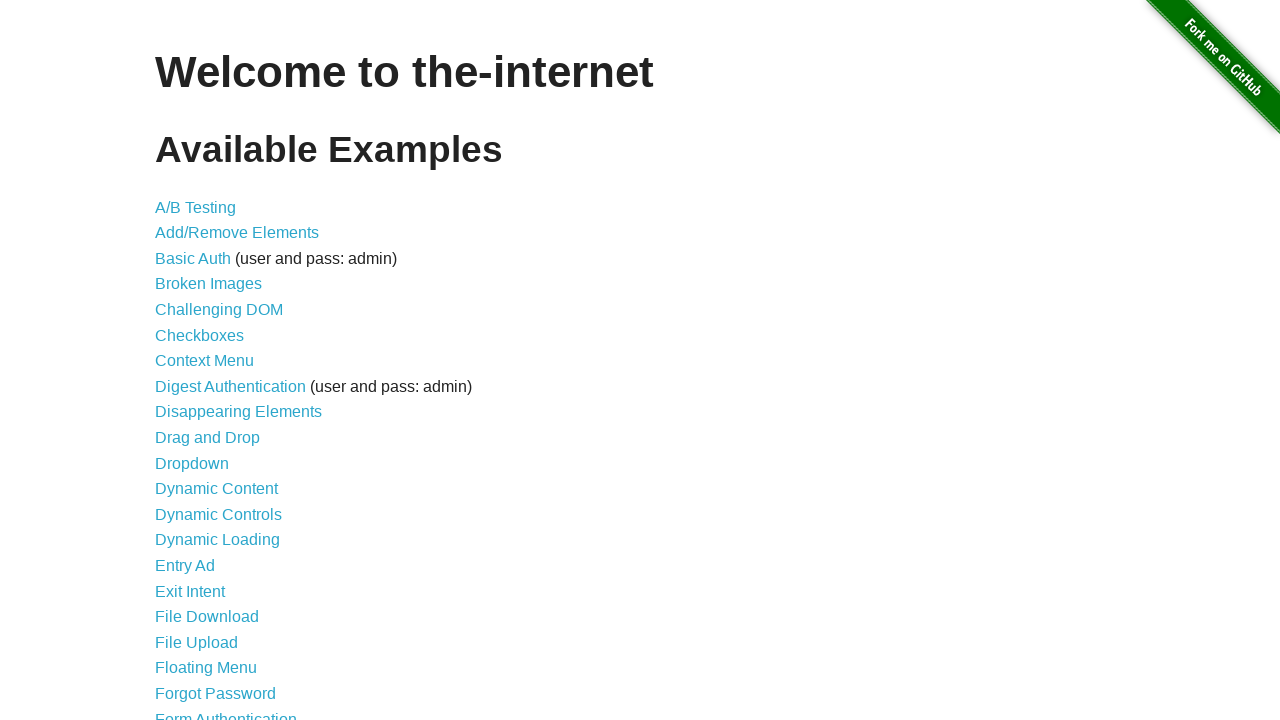

Clicked on Form Authentication link at (226, 712) on a[href='/login']
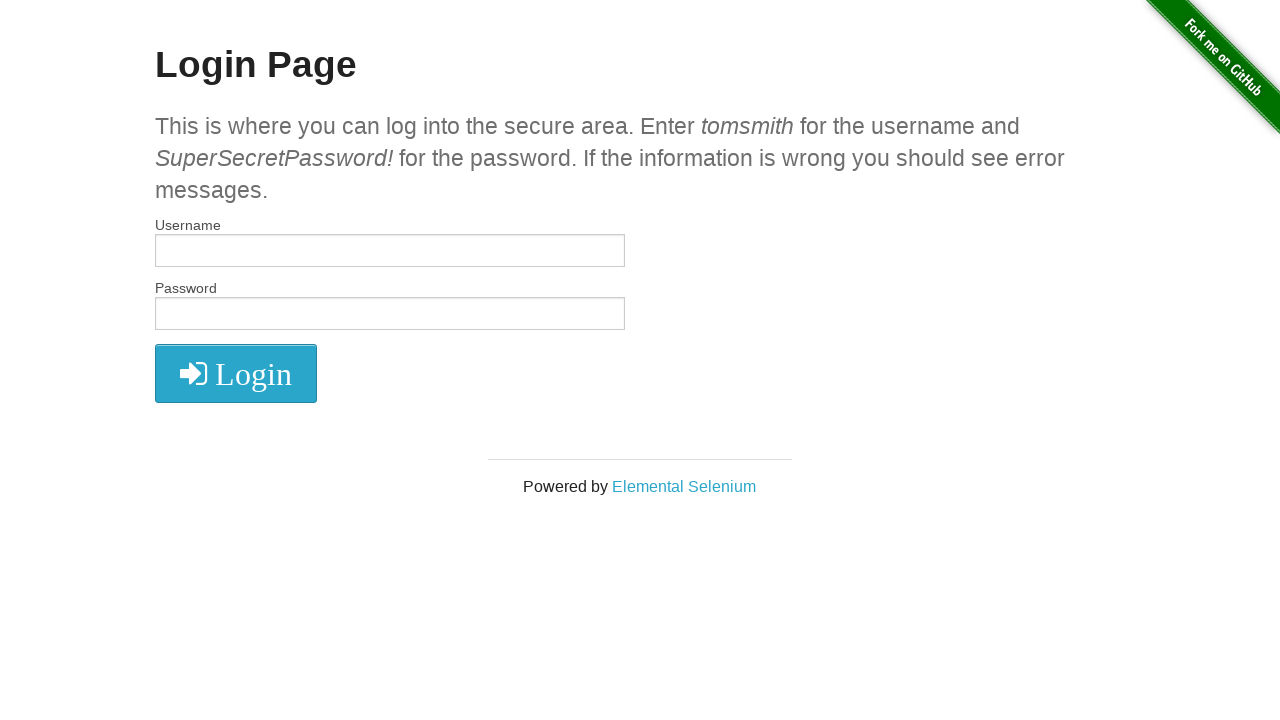

Filled username field with 'tomsmith' on #username
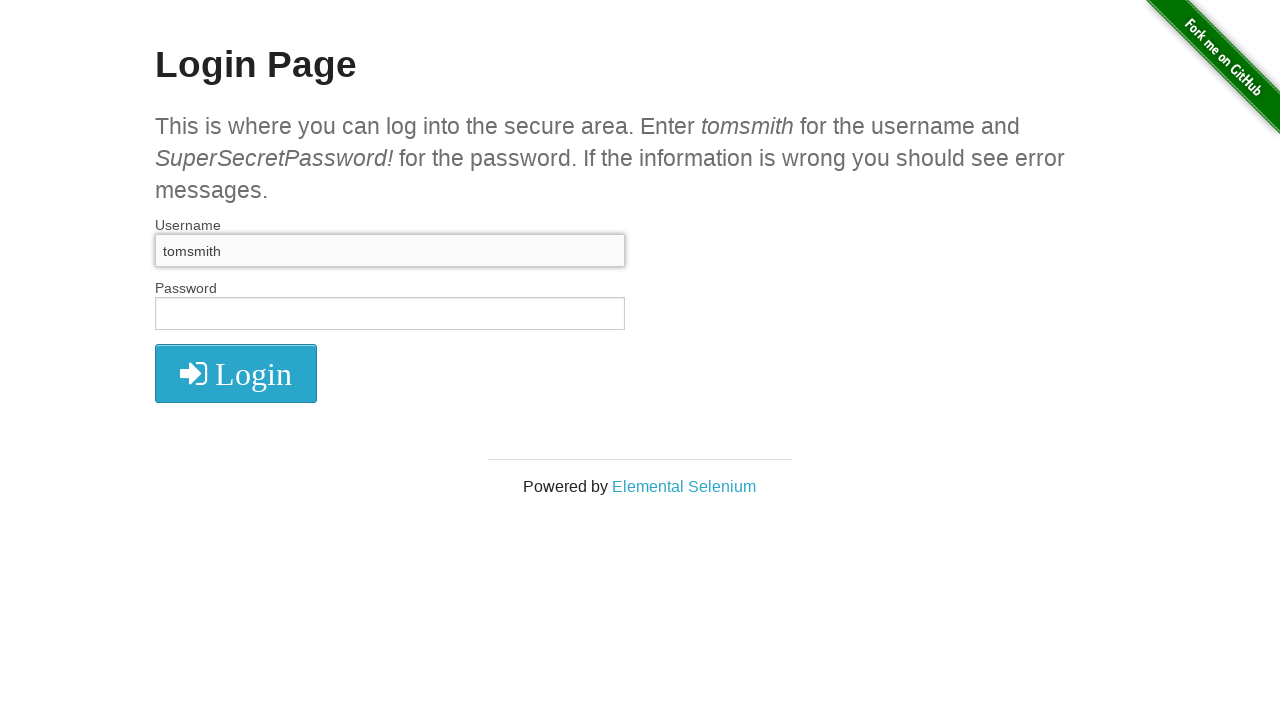

Filled password field with correct credentials on #password
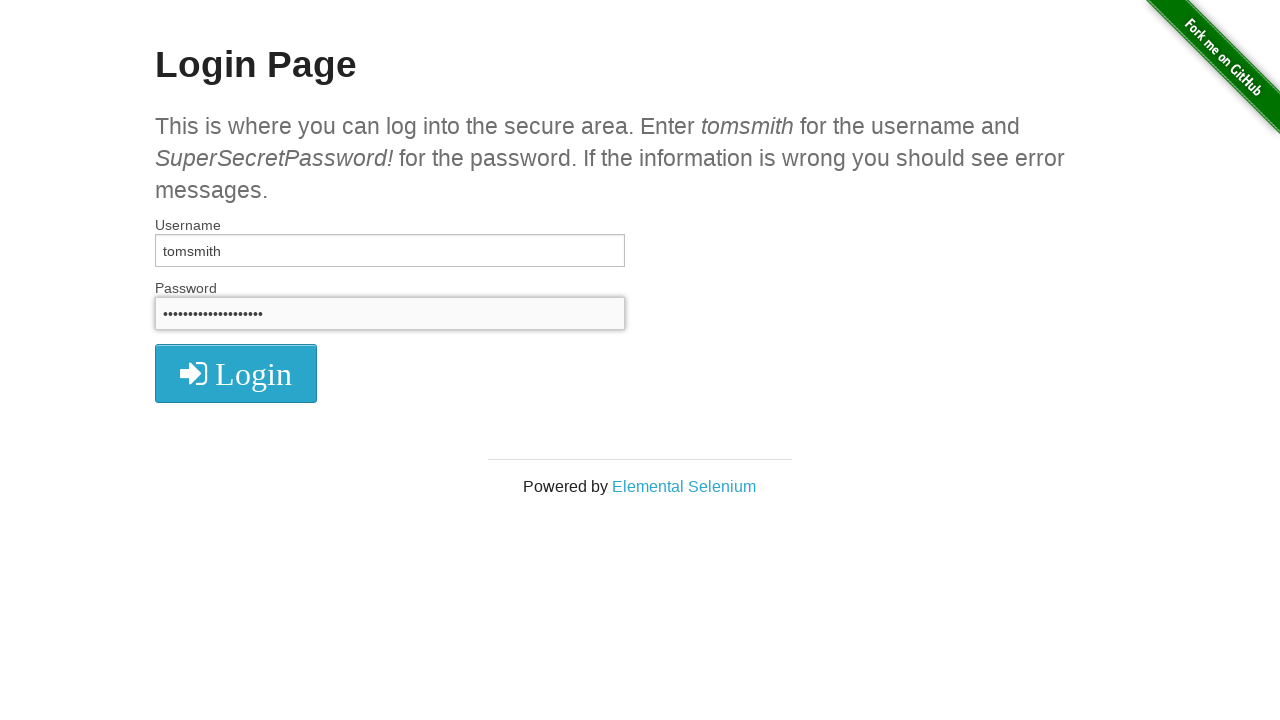

Clicked login button to submit credentials at (236, 373) on button[type='submit']
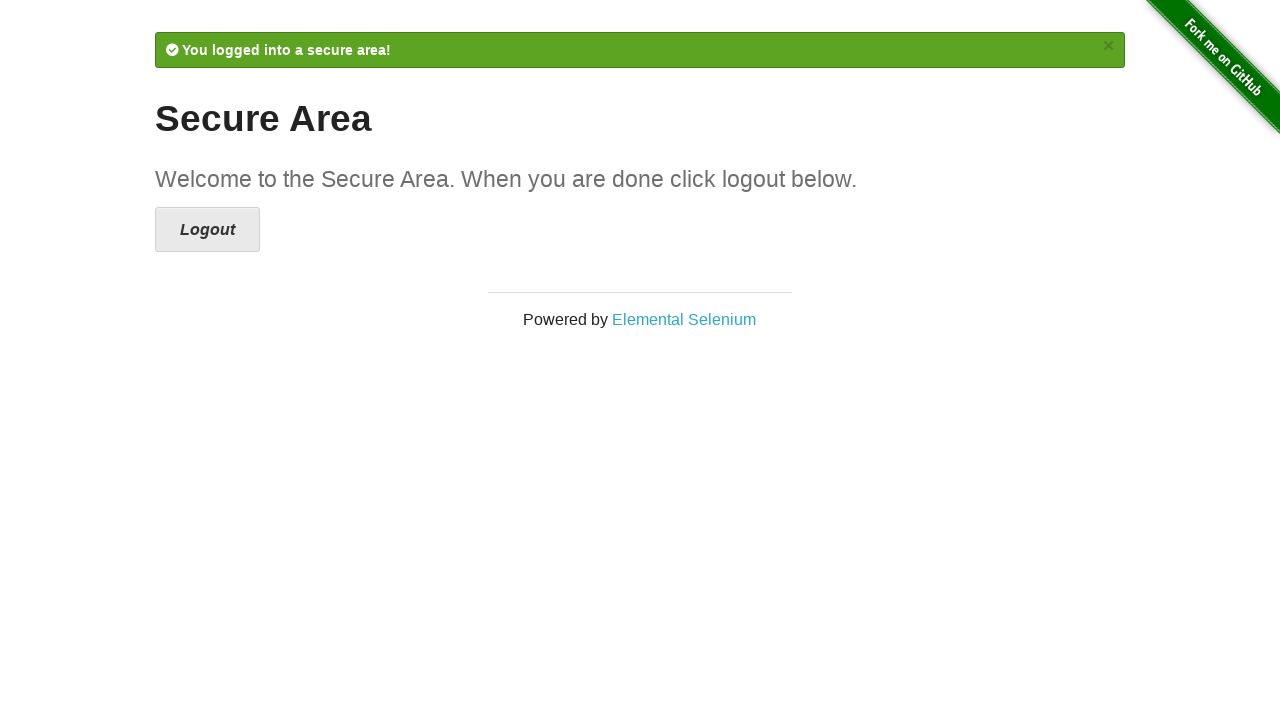

Success message appeared, confirming valid login
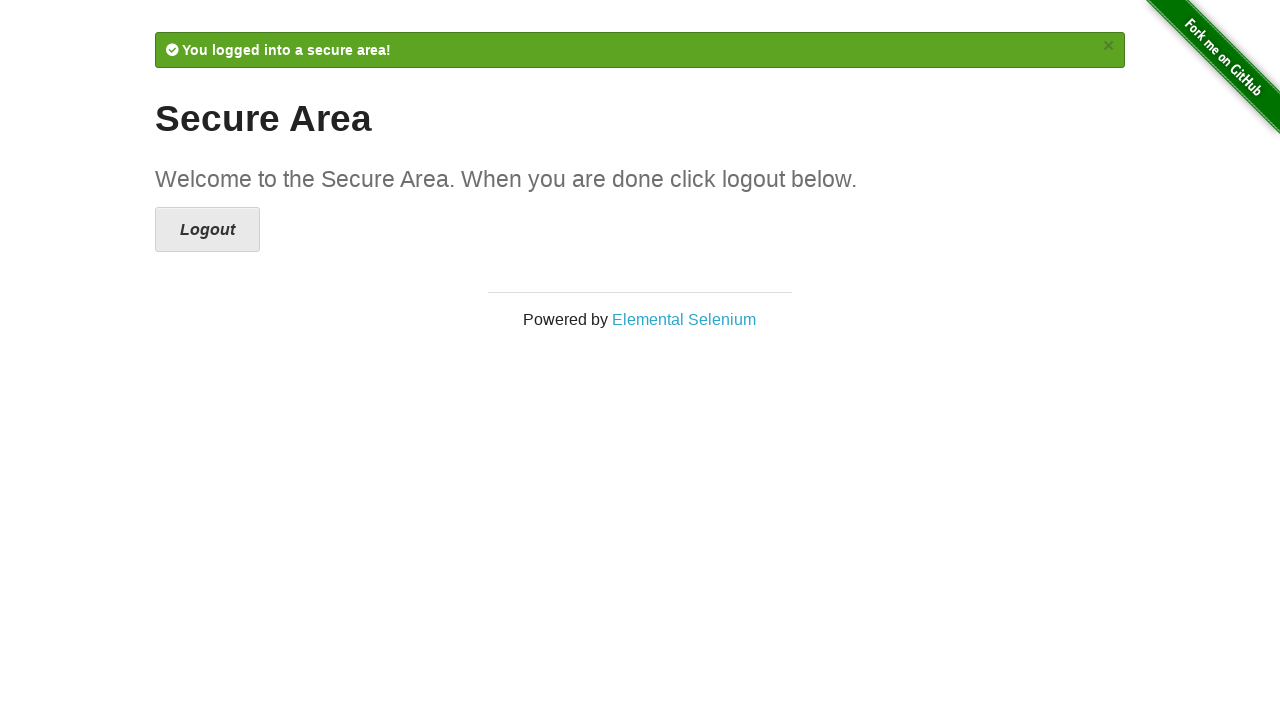

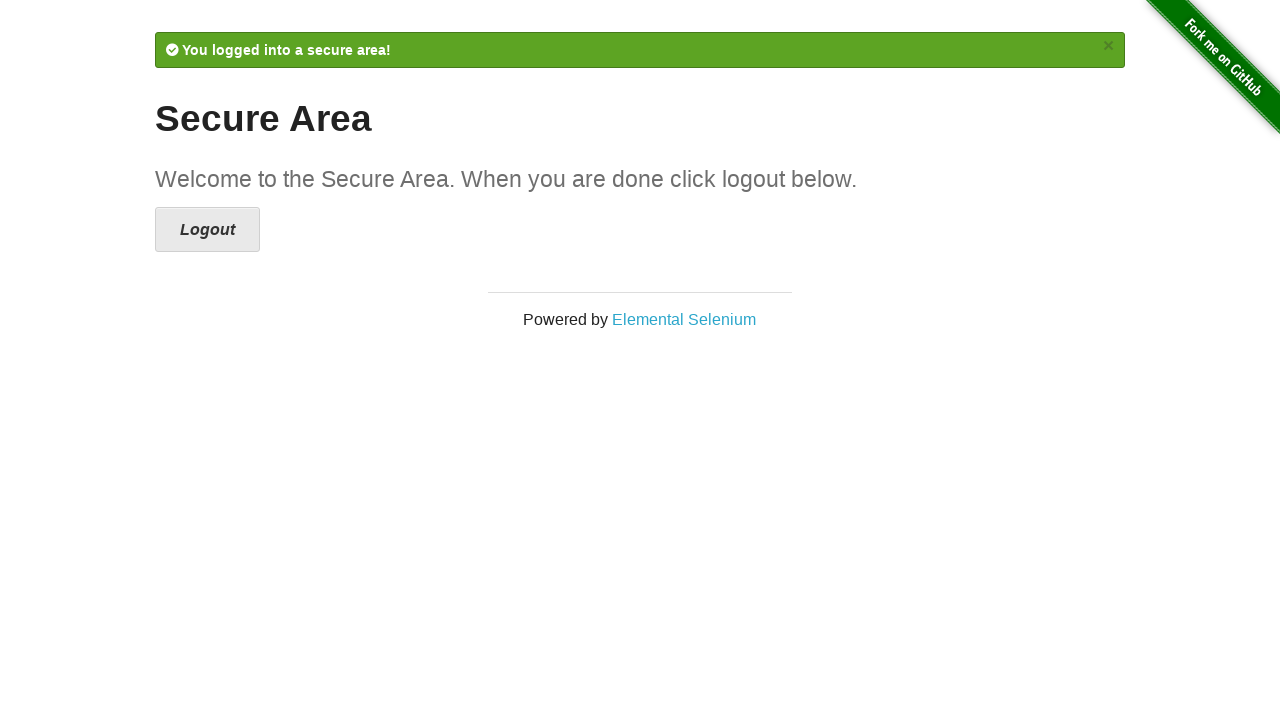